Tests number input functionality on the actions page by entering a number and clicking the result button

Starting URL: https://kristinek.github.io/site/examples/actions

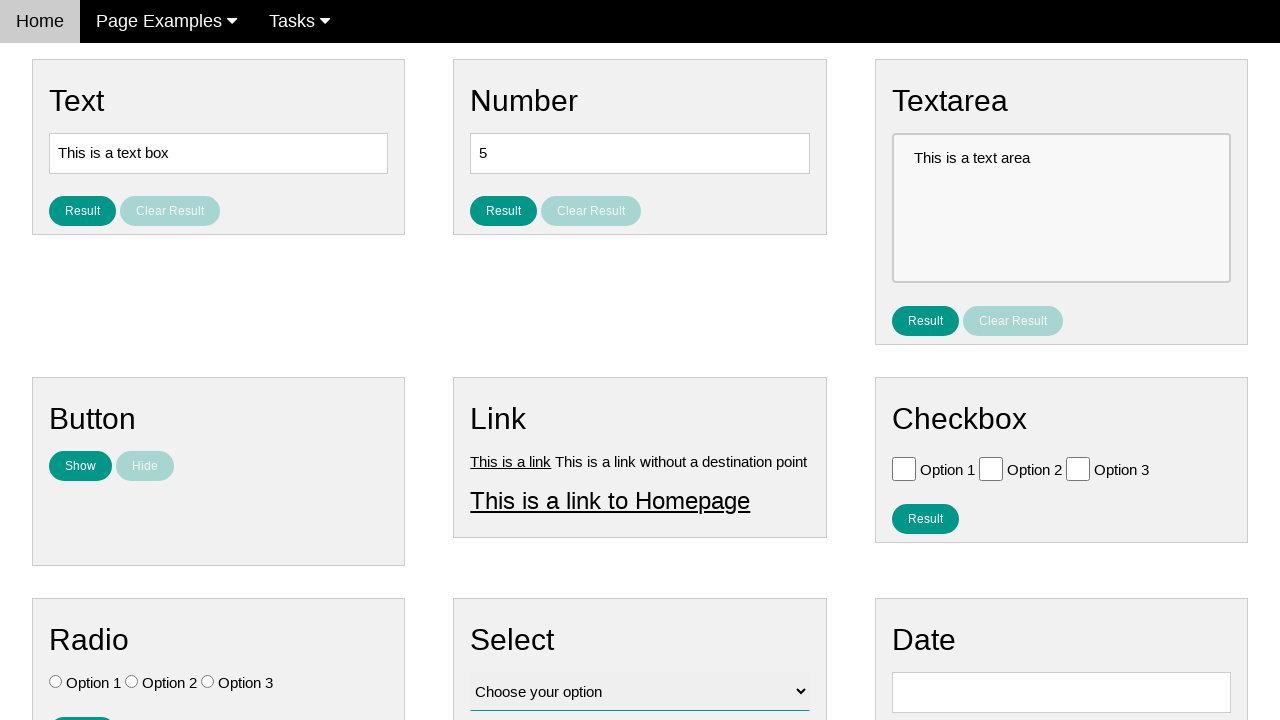

Filled number input field with '42' on #number
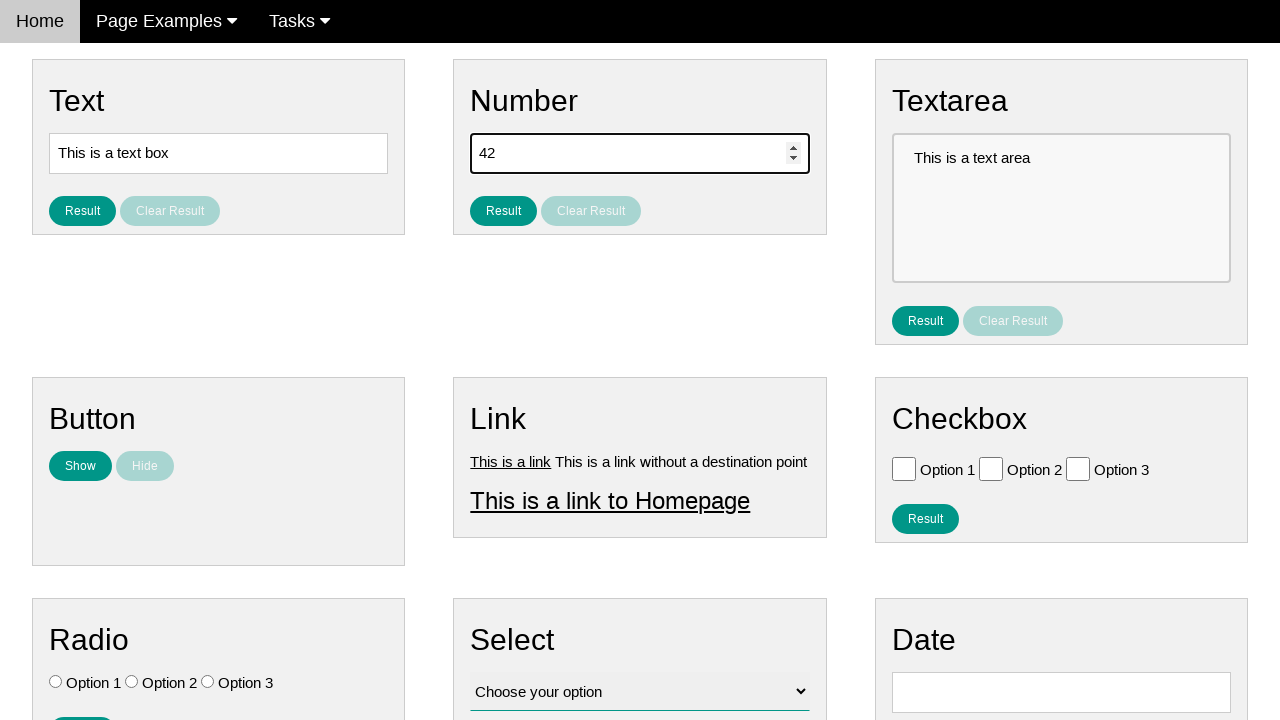

Clicked Result button for number input at (504, 211) on #result_button_number
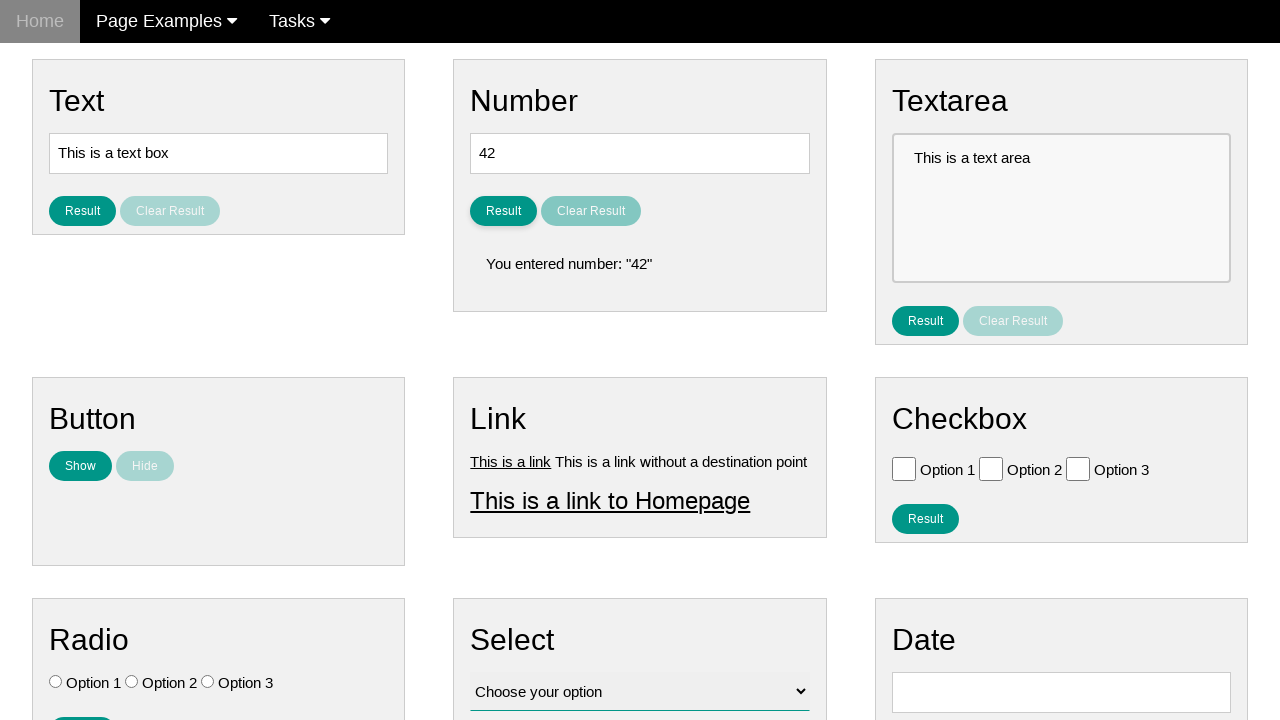

Verified result number element is displayed
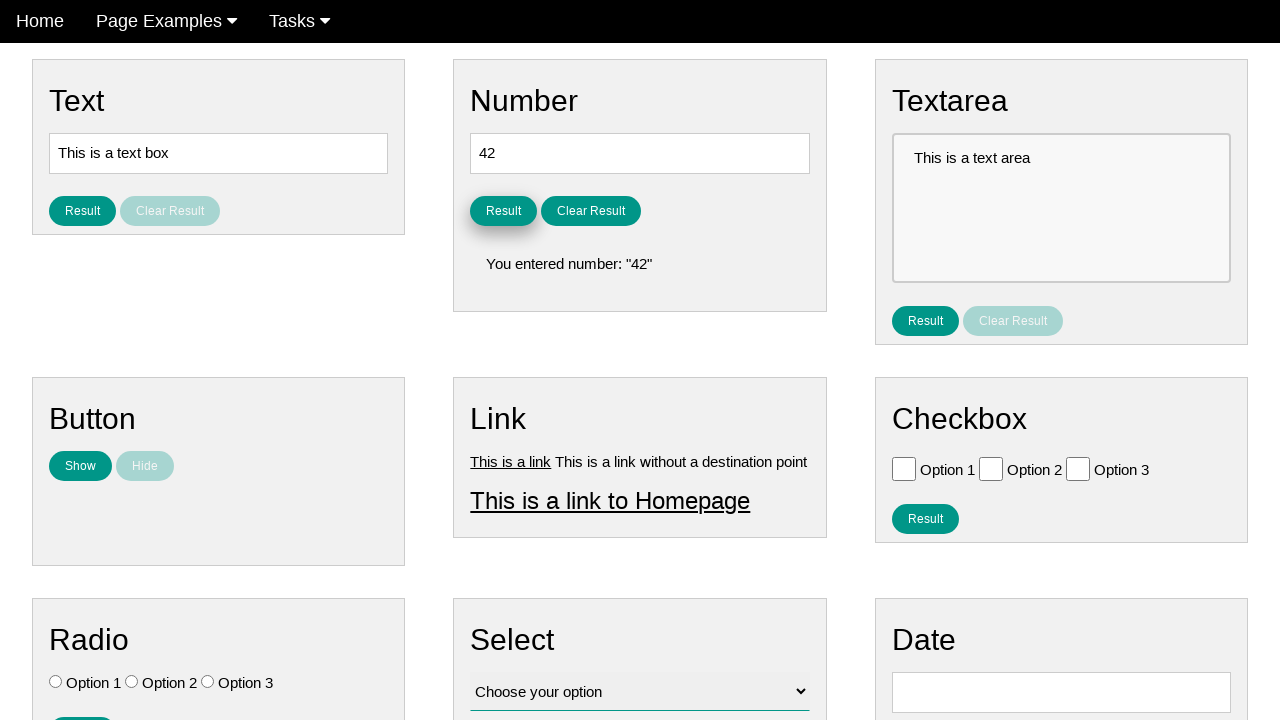

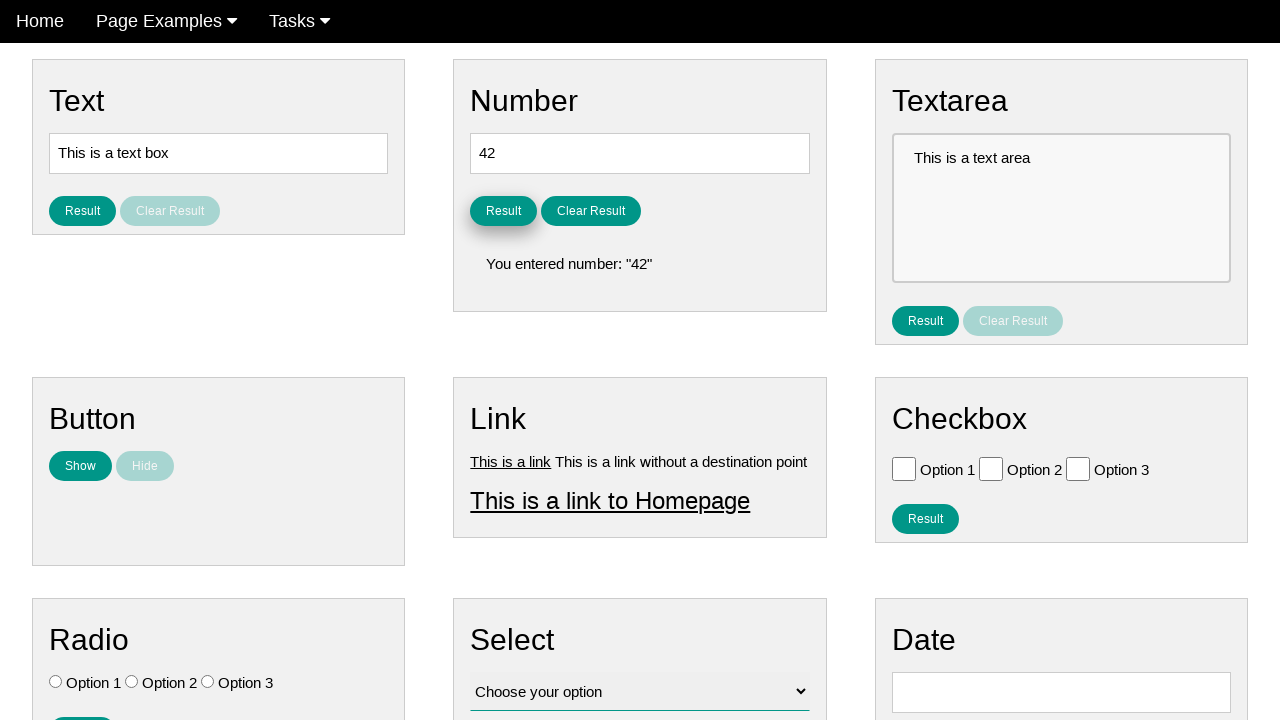